Tests the Word to PDF conversion page by clicking the file upload button to initiate file selection. The original script used a Robot class to handle native file dialog, which is replaced with Playwright's file chooser handling.

Starting URL: https://www.ilovepdf.com/word_to_pdf

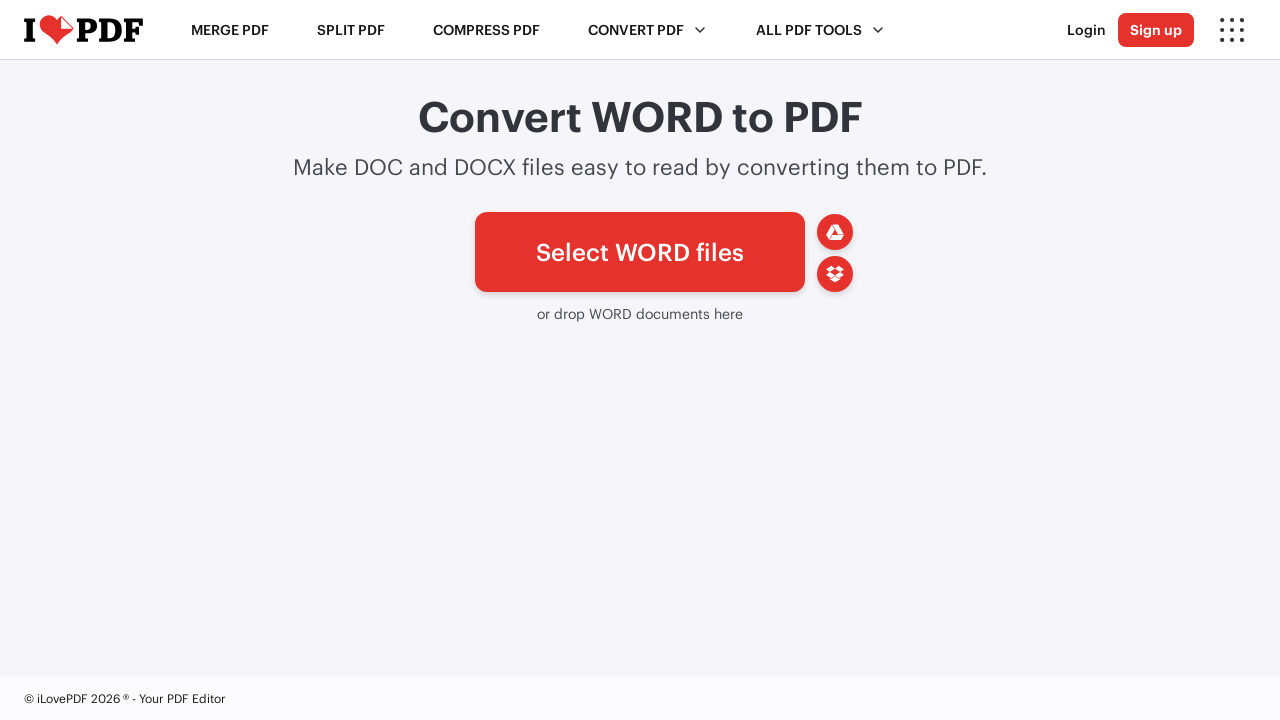

Waited for file upload button to be visible
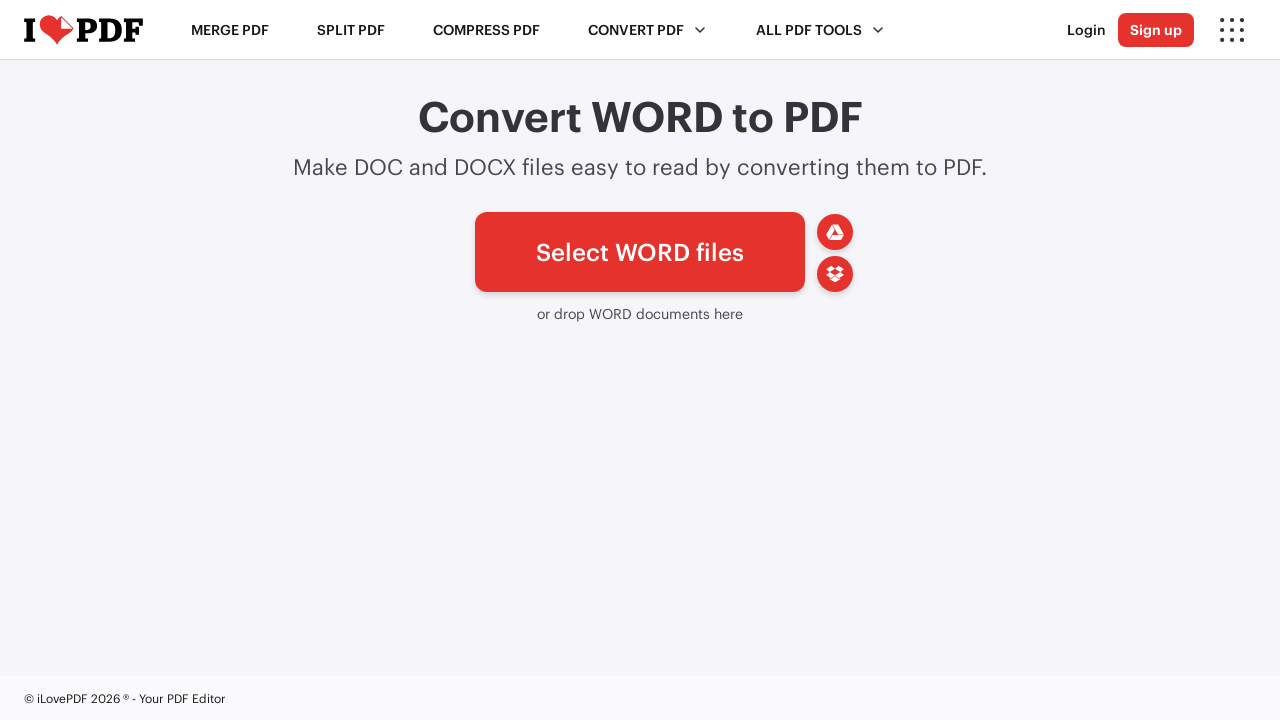

Clicked file upload button and file chooser dialog opened at (640, 252) on #pickfiles
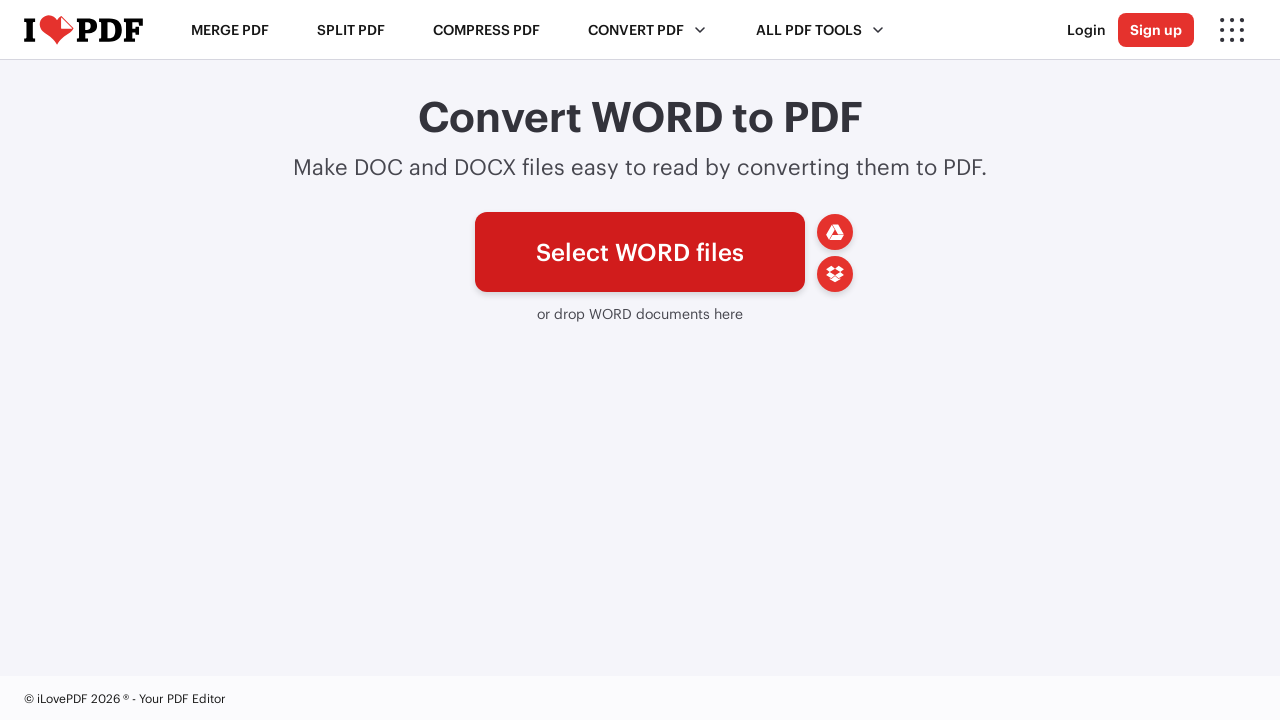

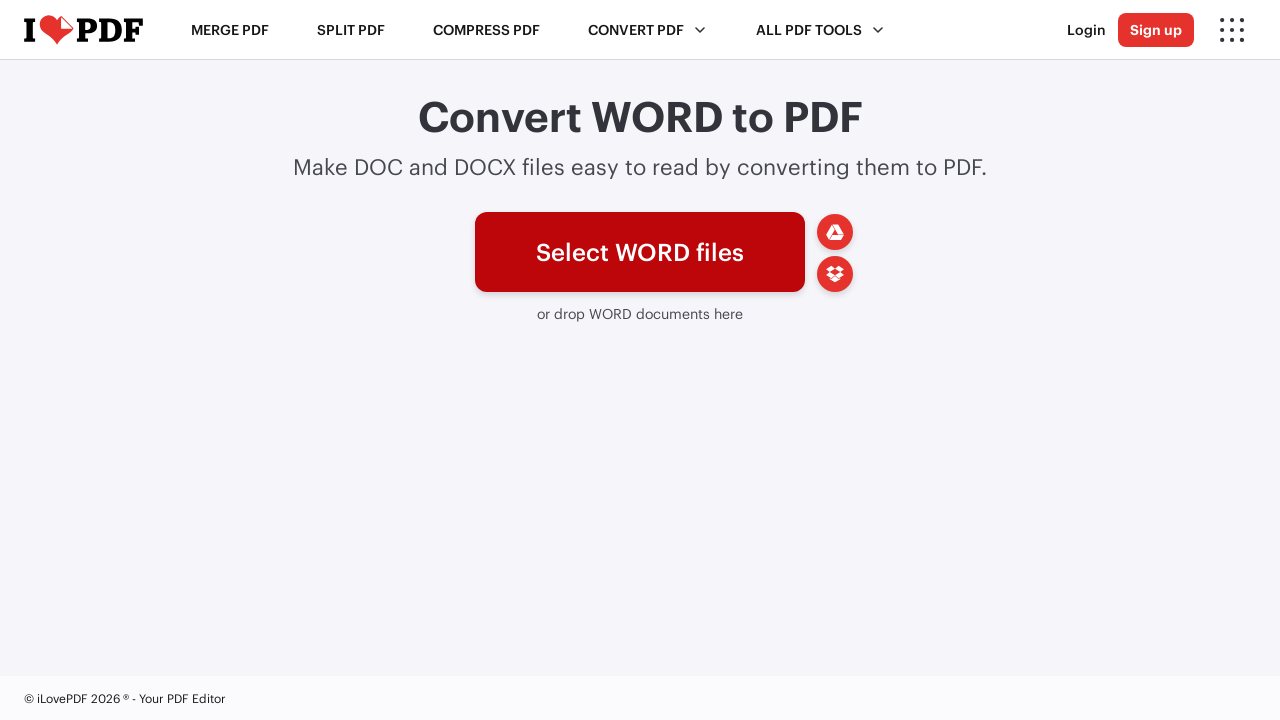